Navigates to a football statistics website and clicks the "All matches" button to view all match data, then waits for the match table to load

Starting URL: https://www.adamchoi.co.uk/overs/detailed

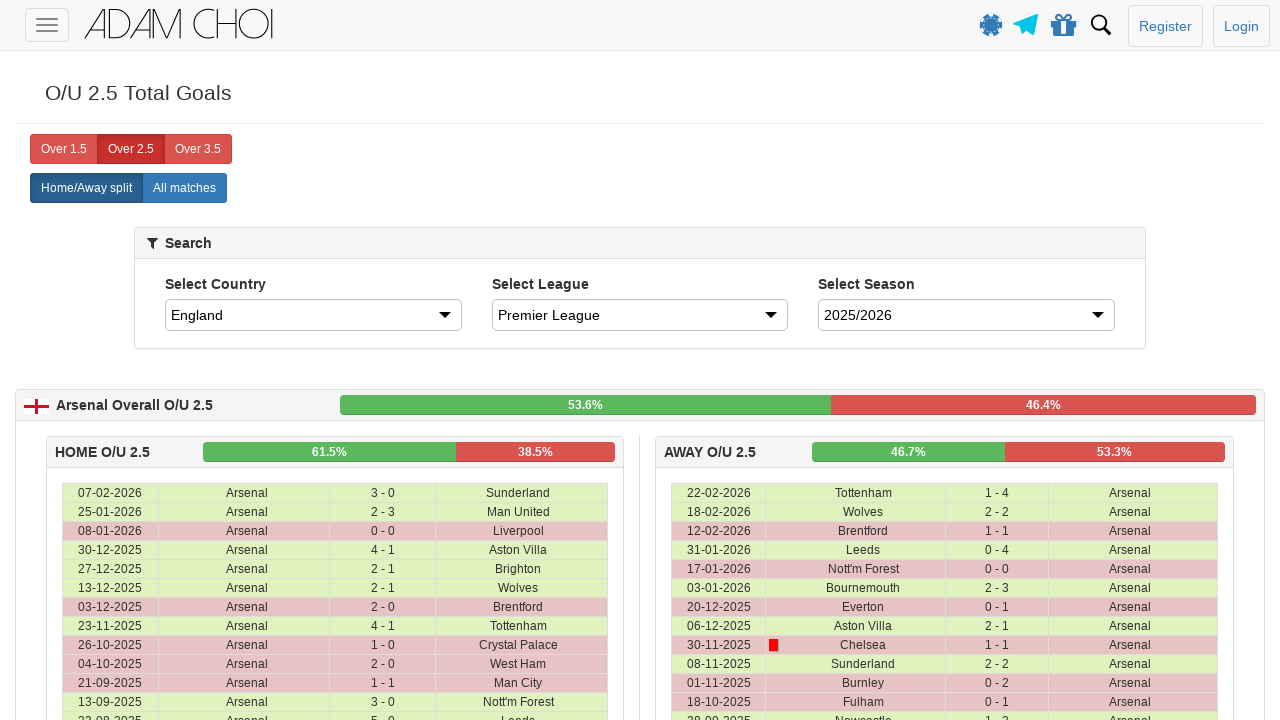

Navigated to football statistics website
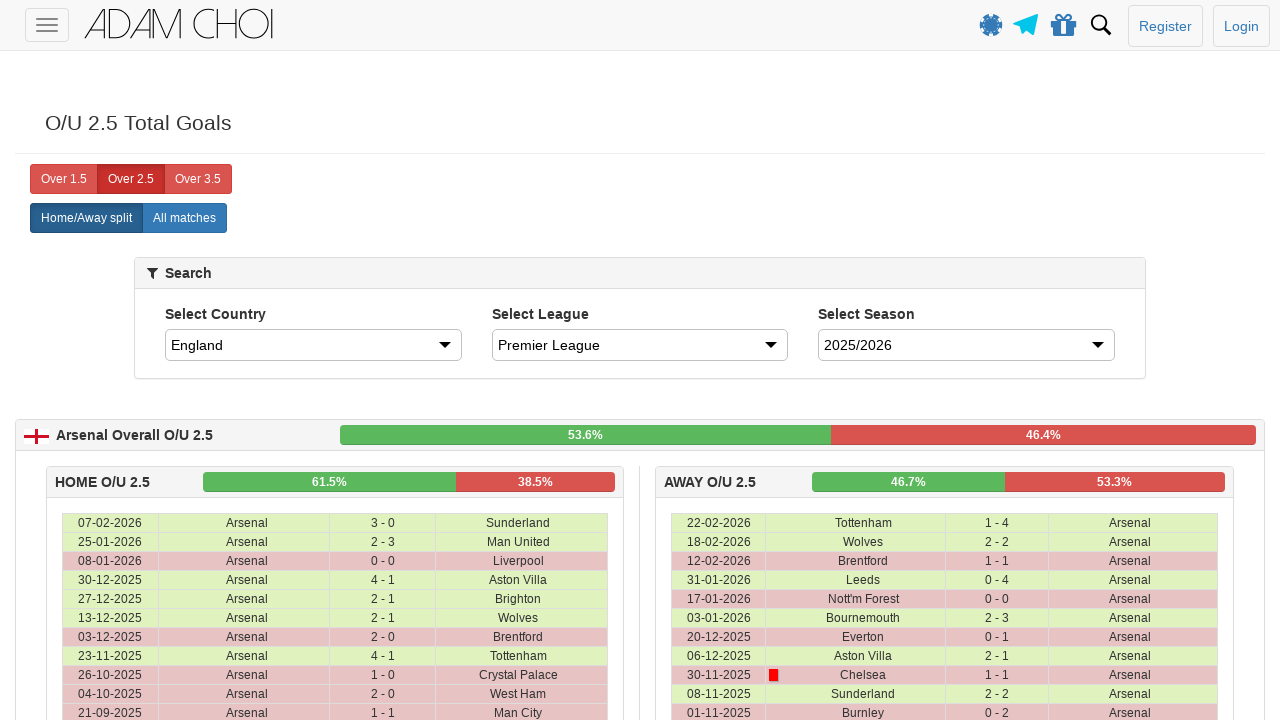

Clicked 'All matches' button to view all match data at (184, 218) on xpath=//label[@analytics-event="All matches"]
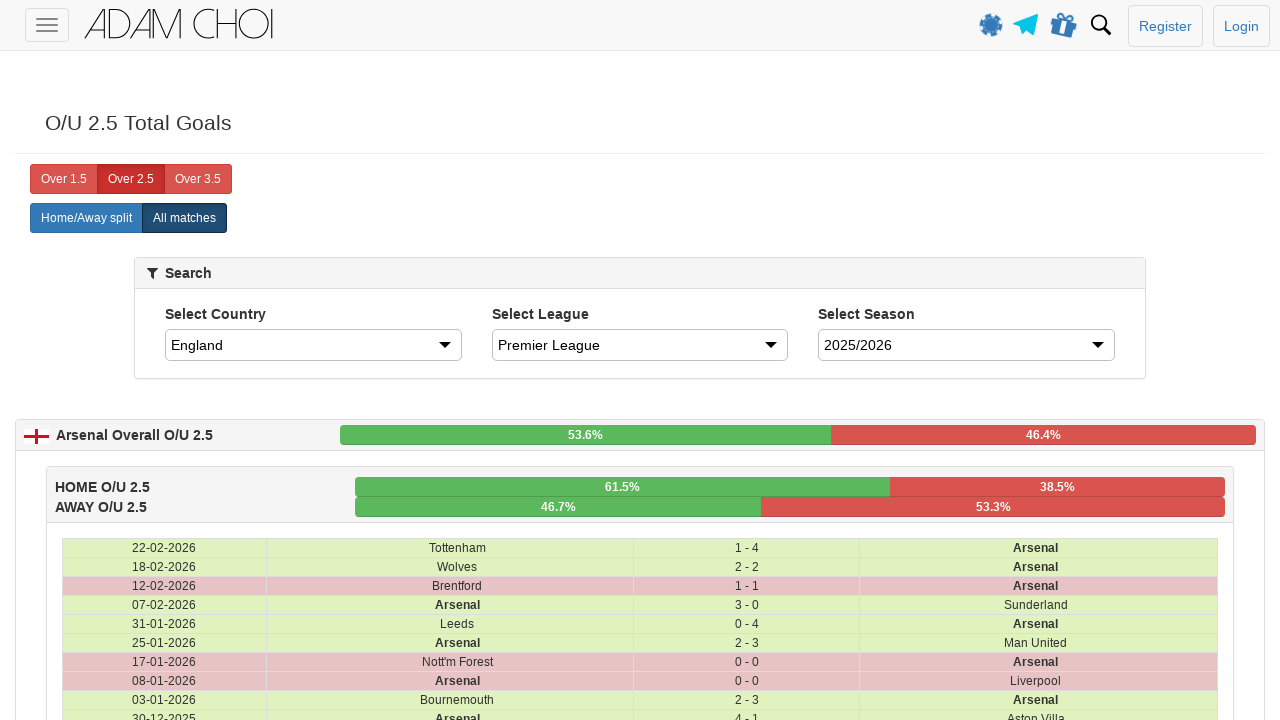

Match table loaded with data rows
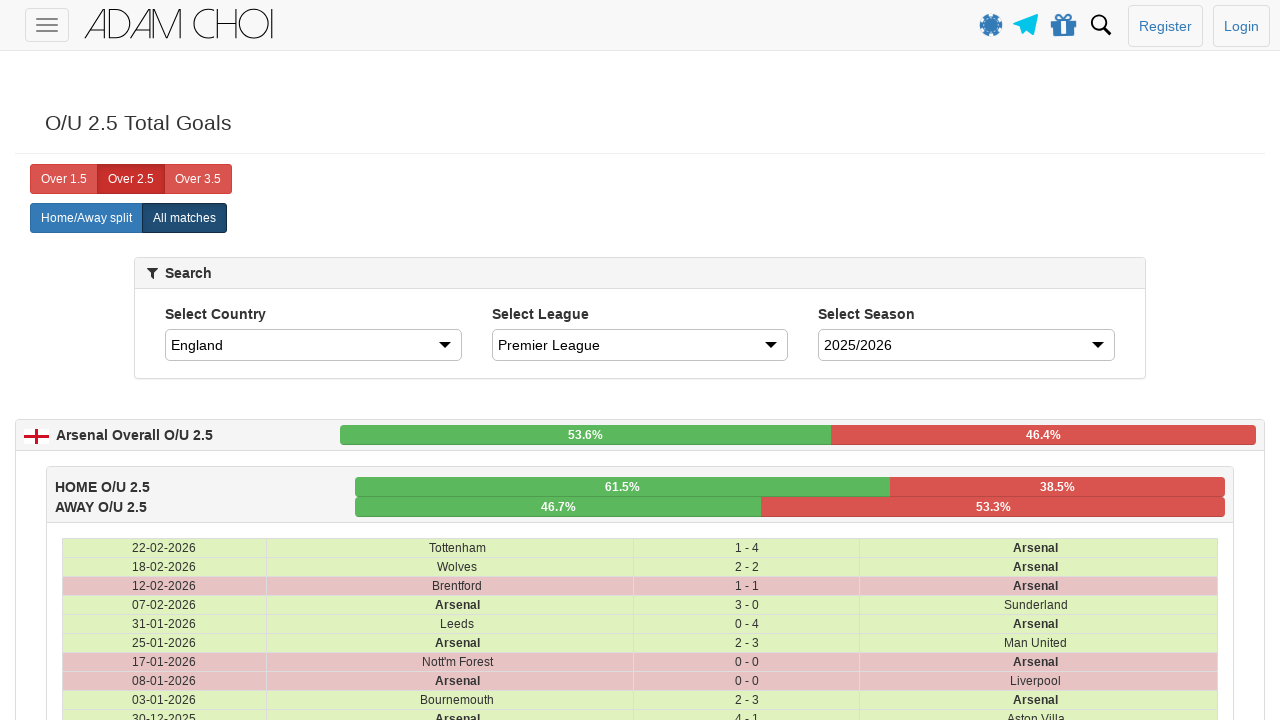

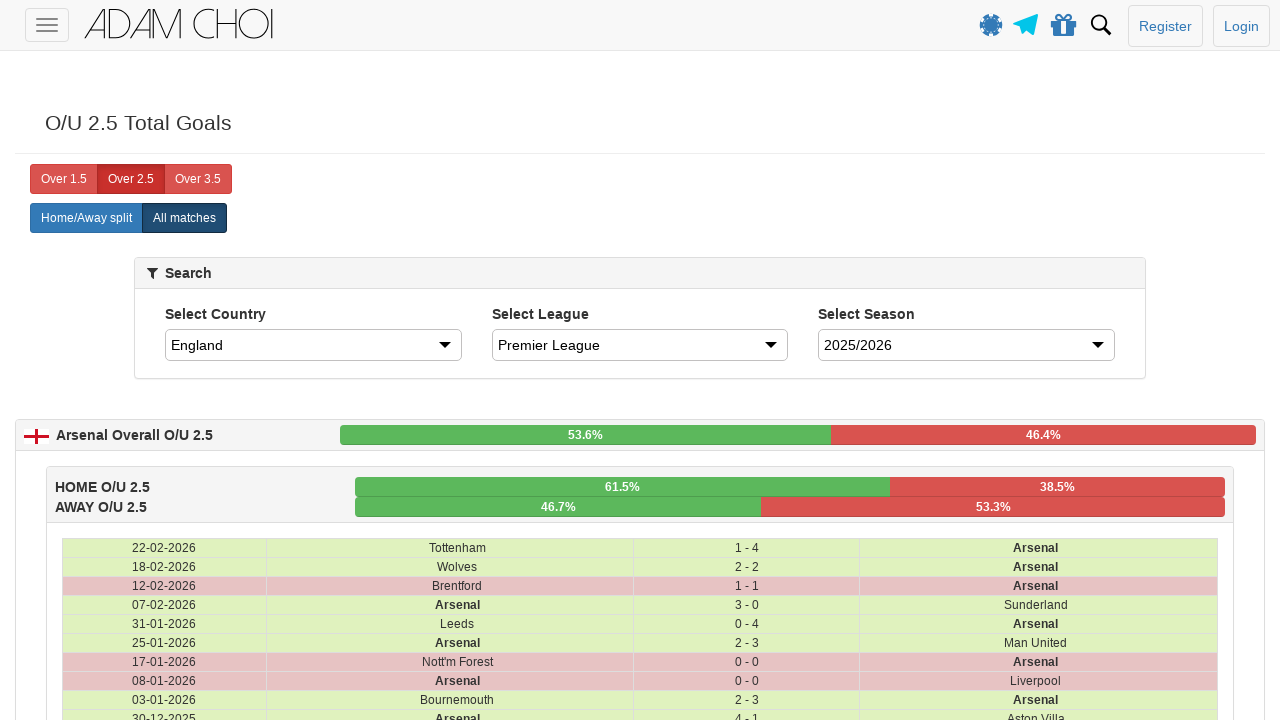